Tests jQuery UI datepicker by opening it and selecting today's date from the calendar

Starting URL: https://jqueryui.com/datepicker/

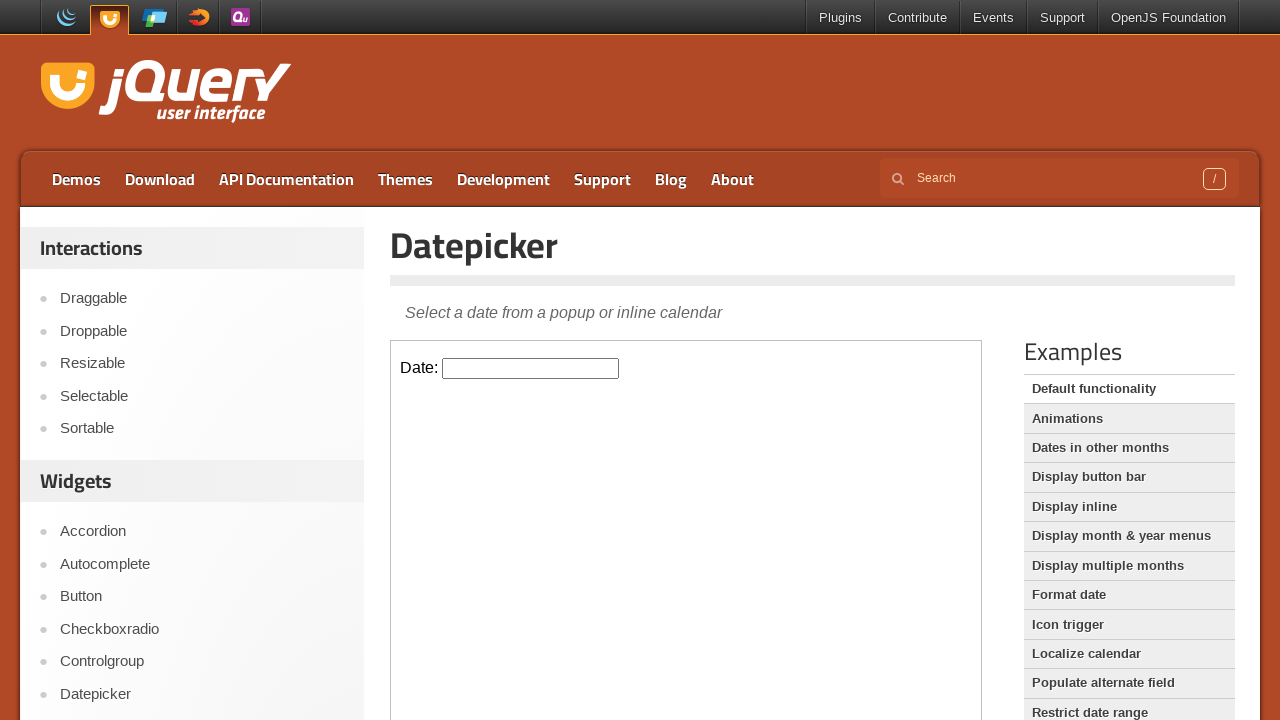

Located iframe containing datepicker
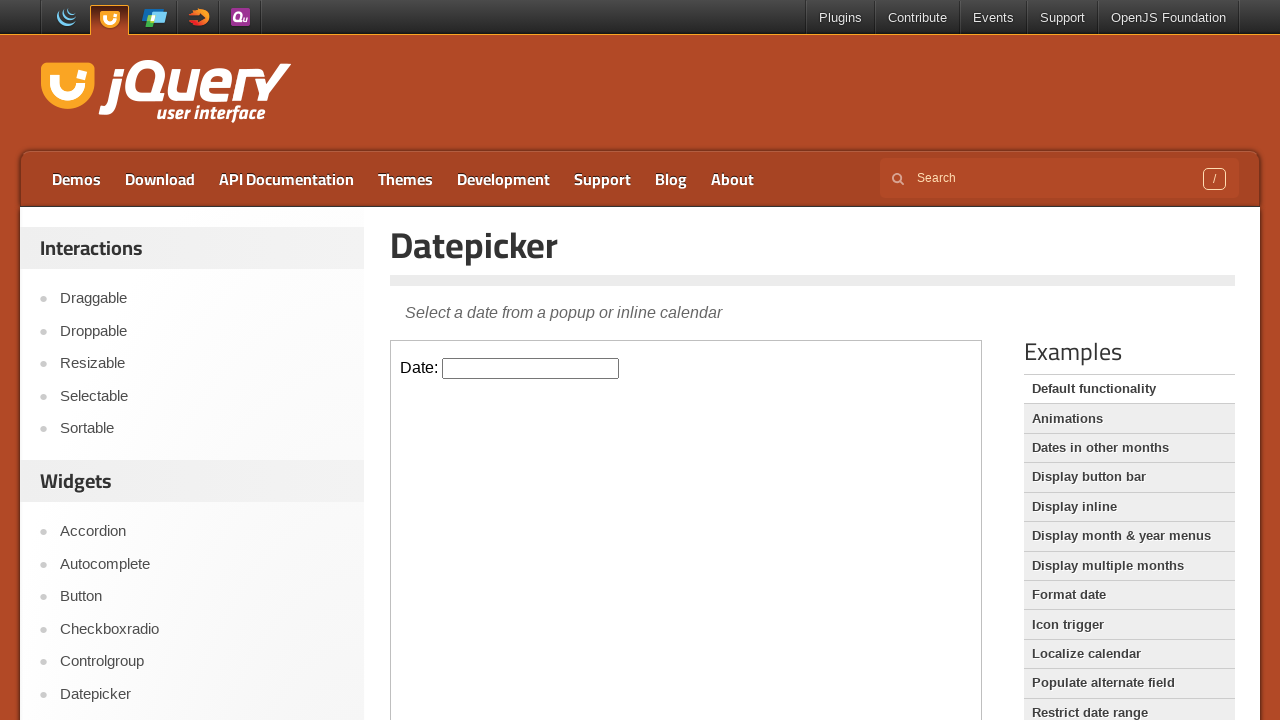

Located datepicker input element
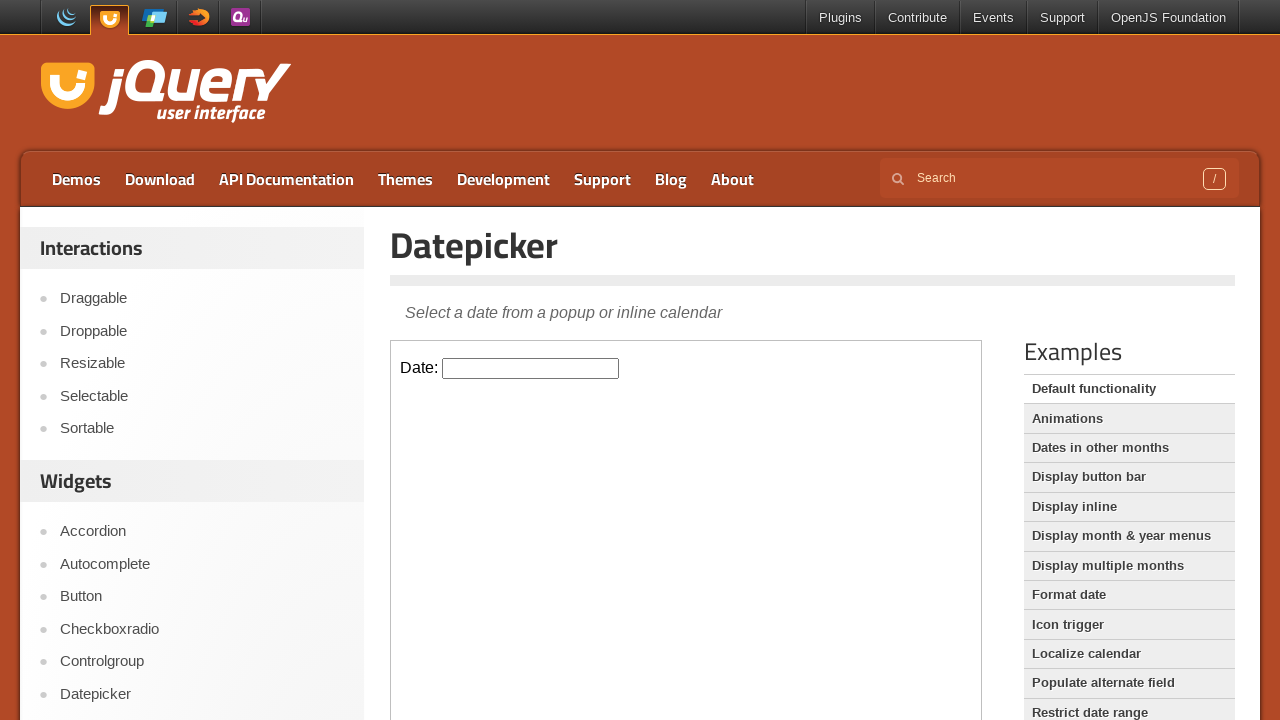

Clicked datepicker input to open calendar at (531, 368) on iframe >> nth=0 >> internal:control=enter-frame >> #datepicker
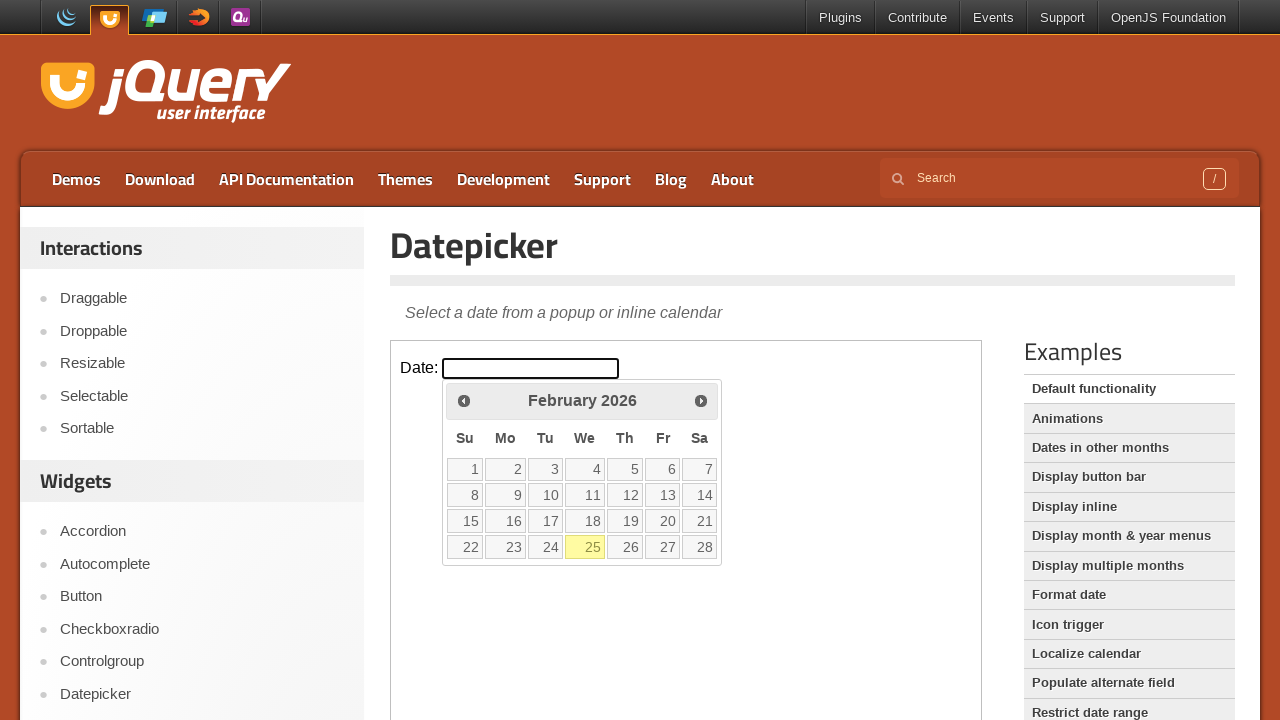

Retrieved today's date: 25
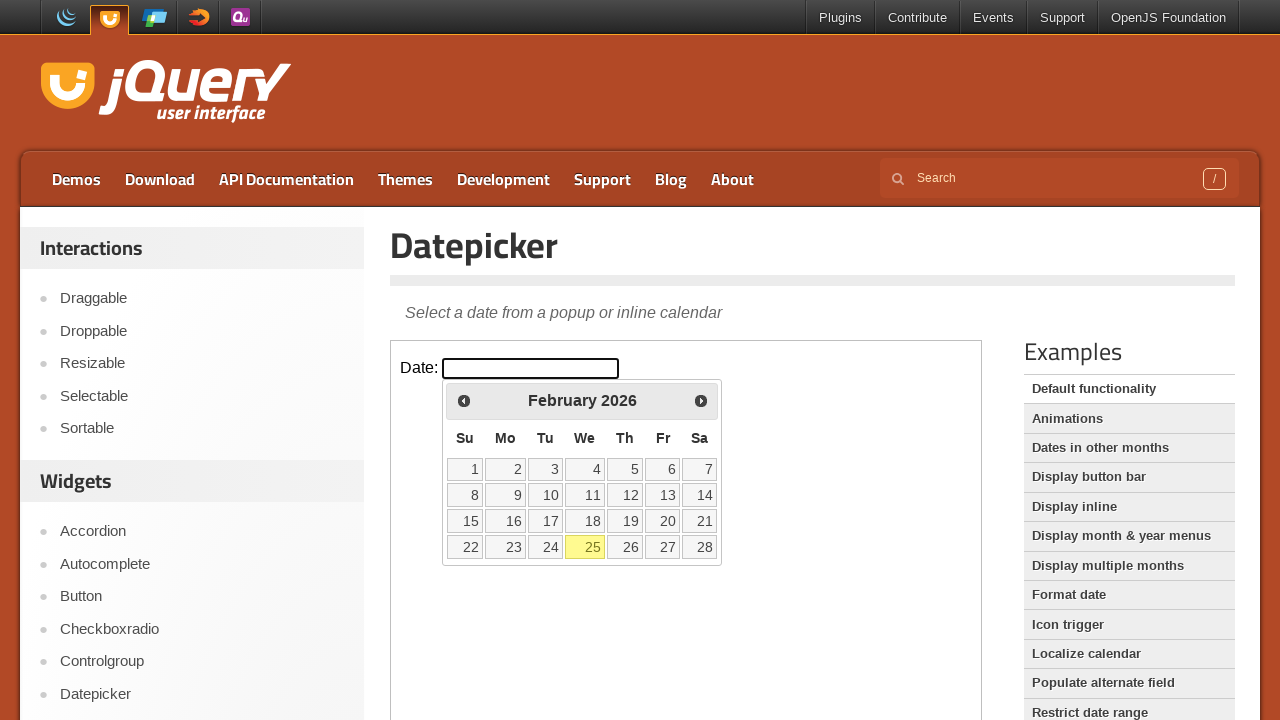

Clicked today's date (25) in the calendar at (585, 547) on iframe >> nth=0 >> internal:control=enter-frame >> //*[@class='ui-datepicker-cal
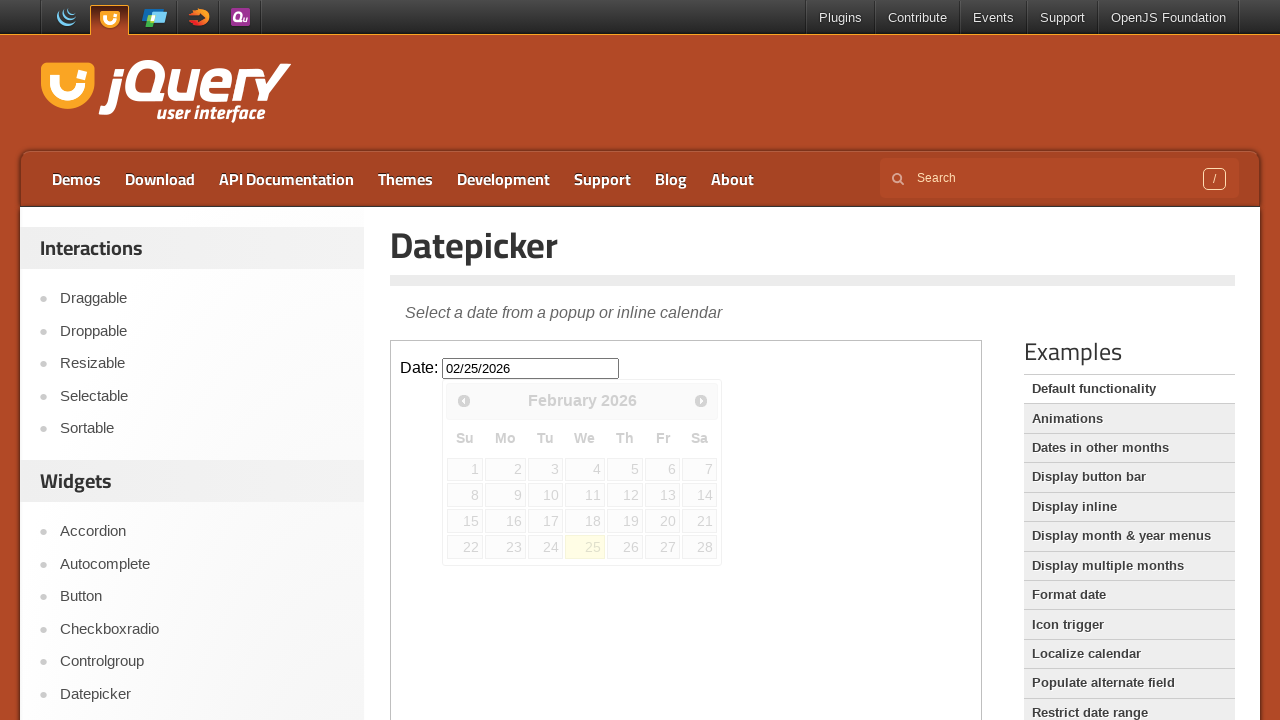

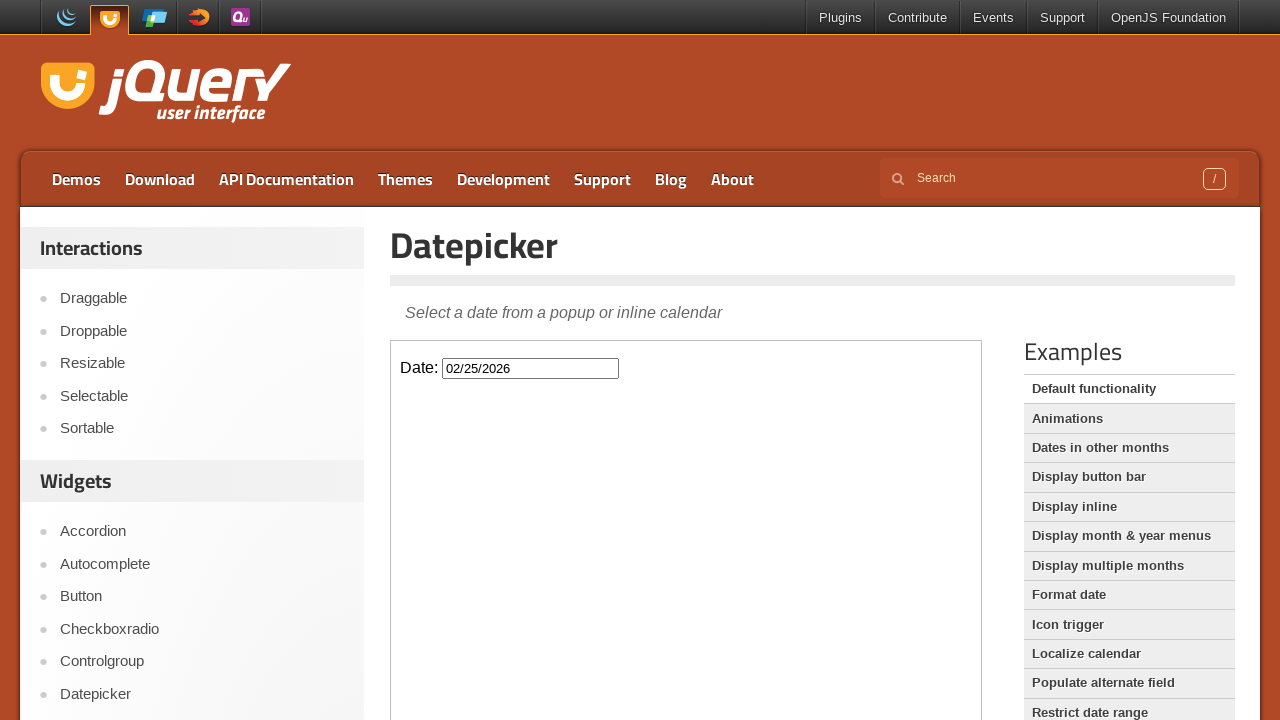